Tests JavaScript confirmation alert handling by clicking a button that triggers an alert, dismissing it, then accepting a subsequent alert

Starting URL: http://www.tizag.com/javascriptT/javascriptconfirm.php

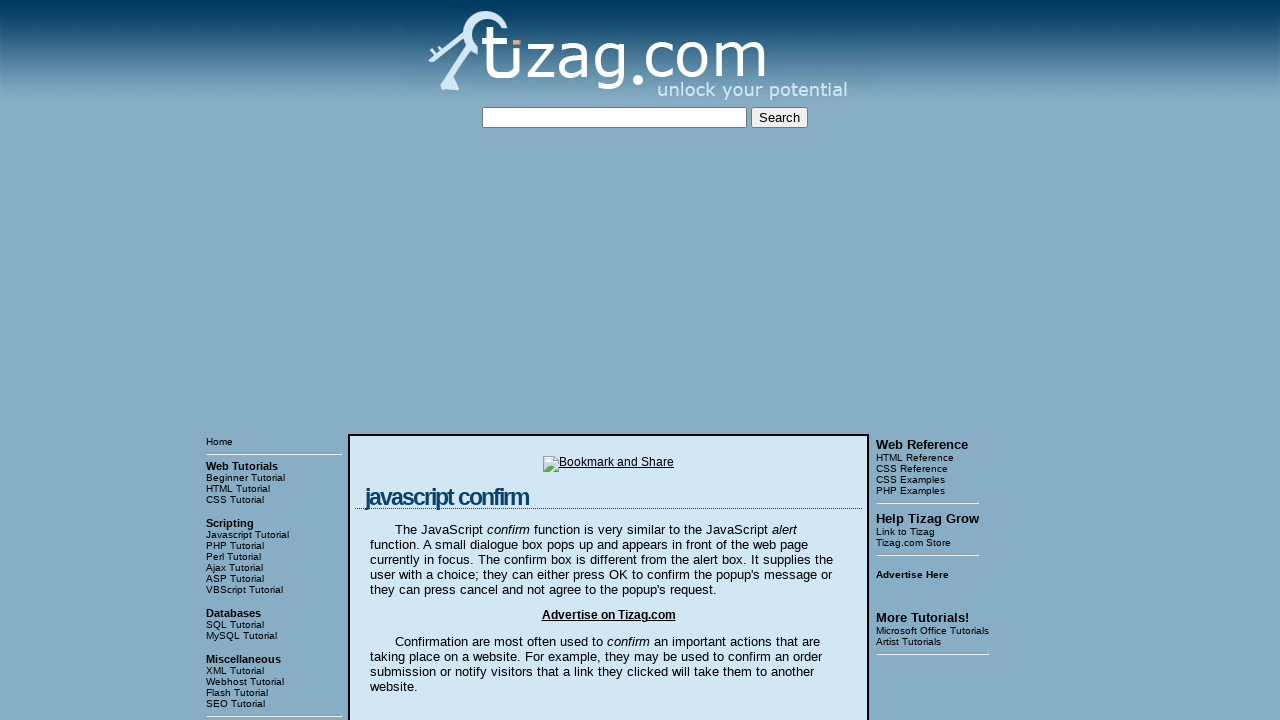

Clicked 'Leave Tizag.com' button to trigger confirmation alert at (427, 361) on input[value='Leave Tizag.com']
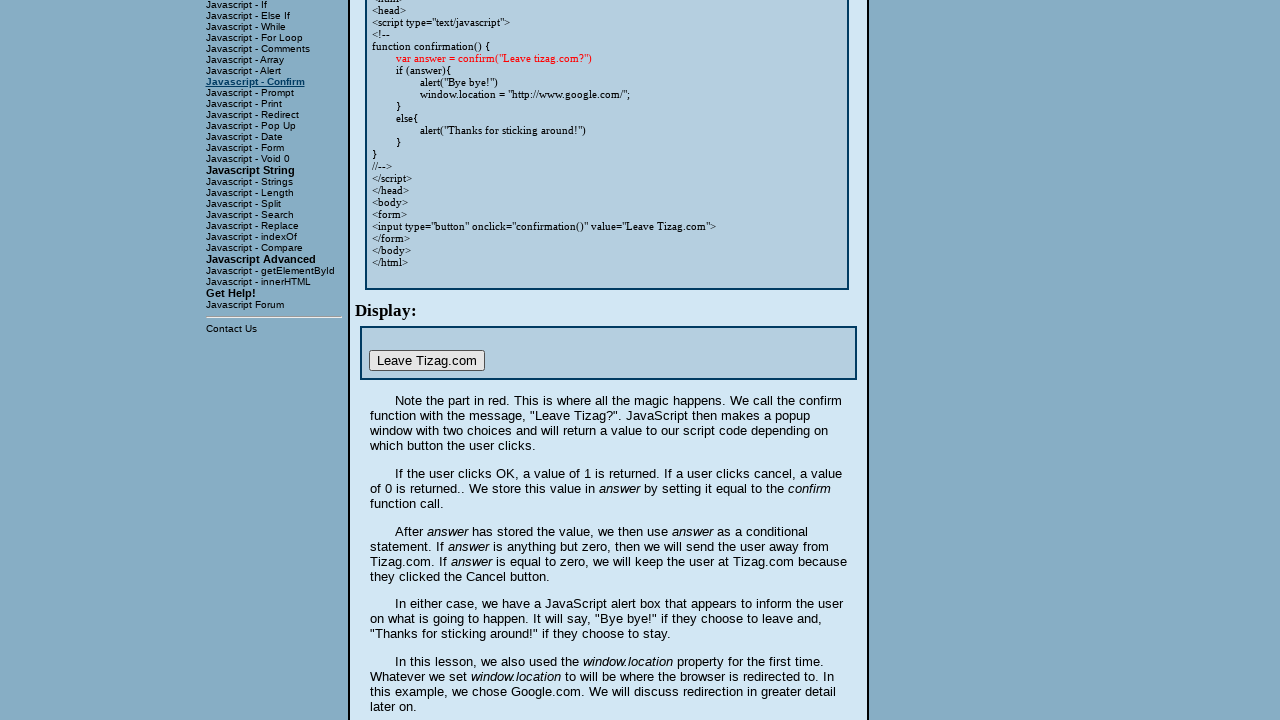

Set up dialog handler to dismiss the alert
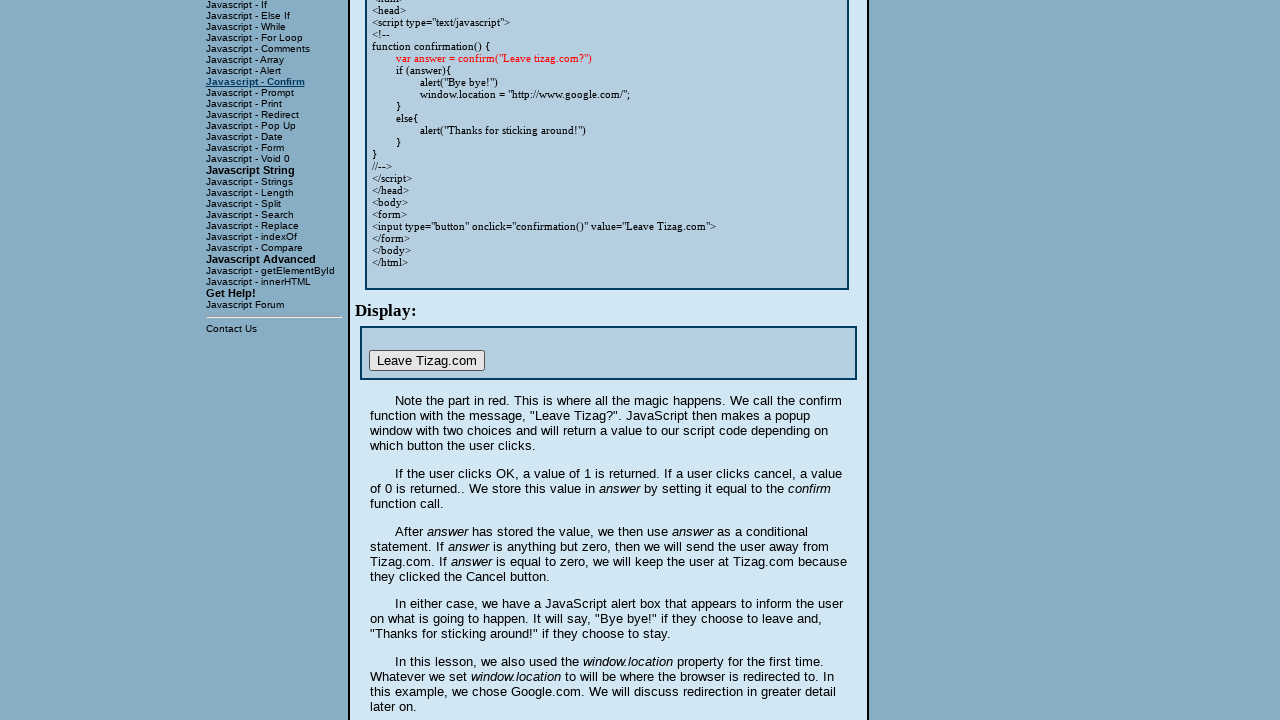

Clicked 'Leave Tizag.com' button and dismissed the confirmation alert at (427, 361) on input[value='Leave Tizag.com']
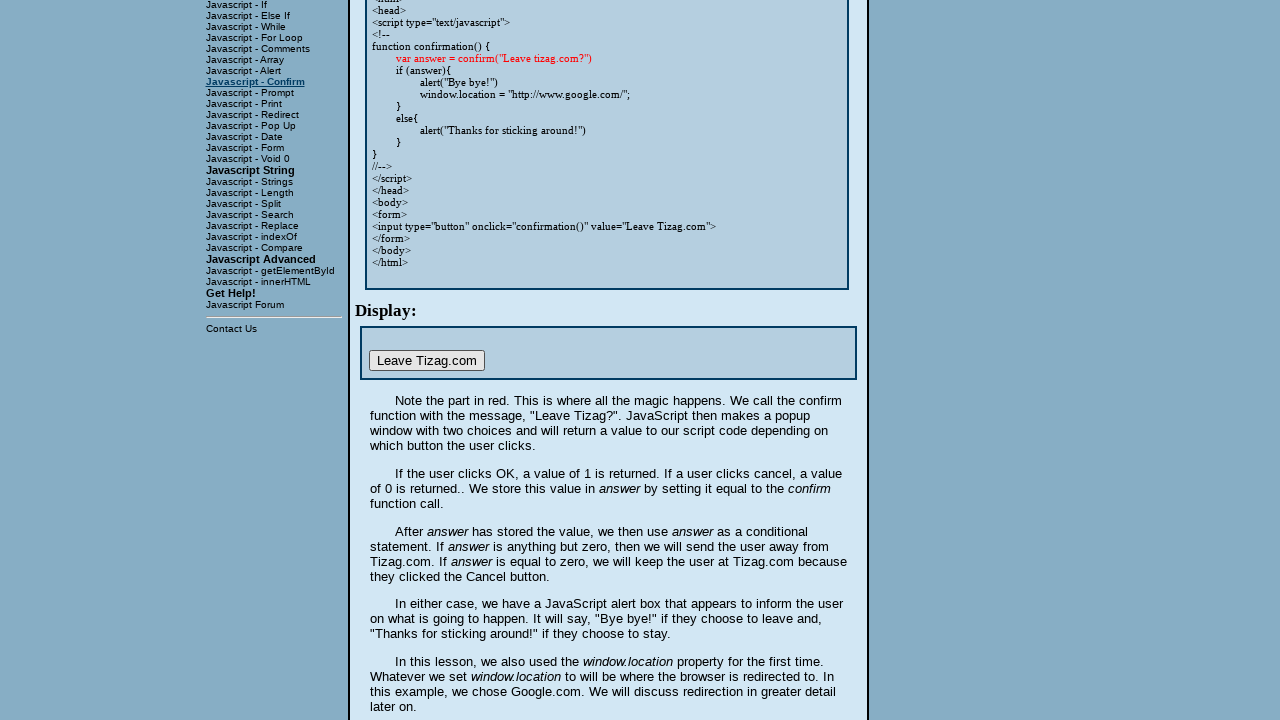

Set up dialog handler to accept the alert
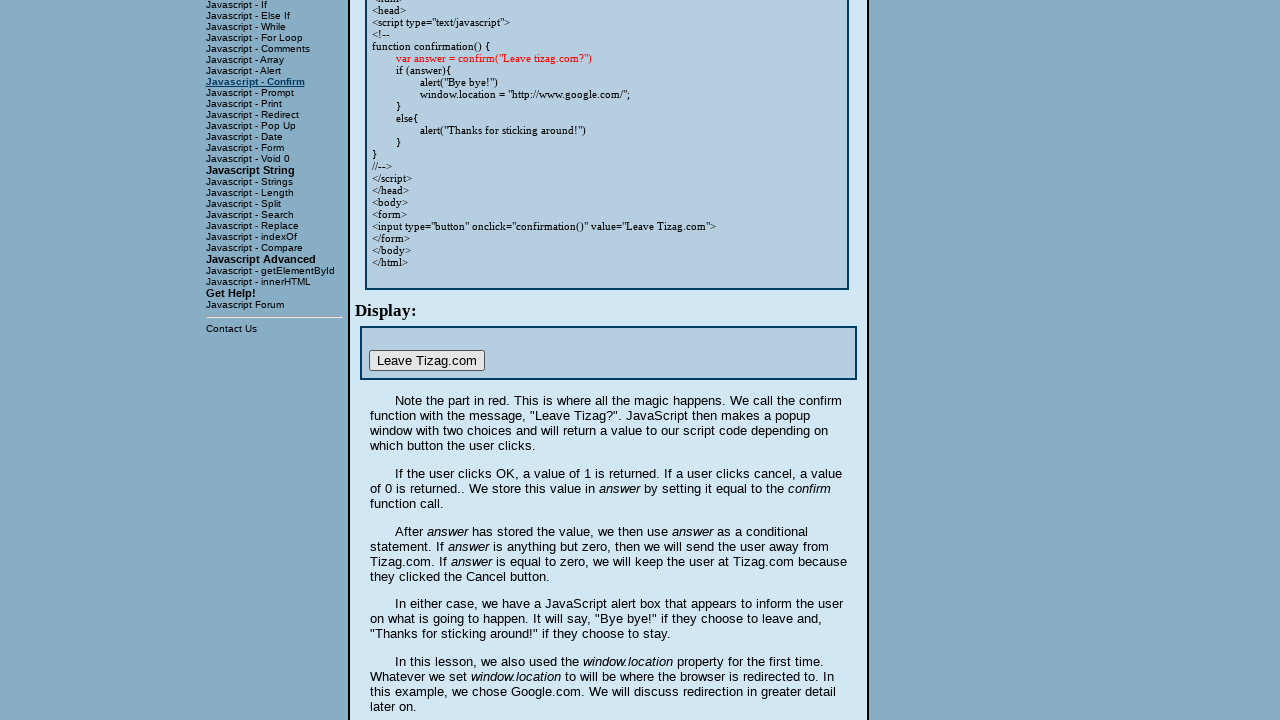

Clicked 'Leave Tizag.com' button and accepted the confirmation alert at (427, 361) on input[value='Leave Tizag.com']
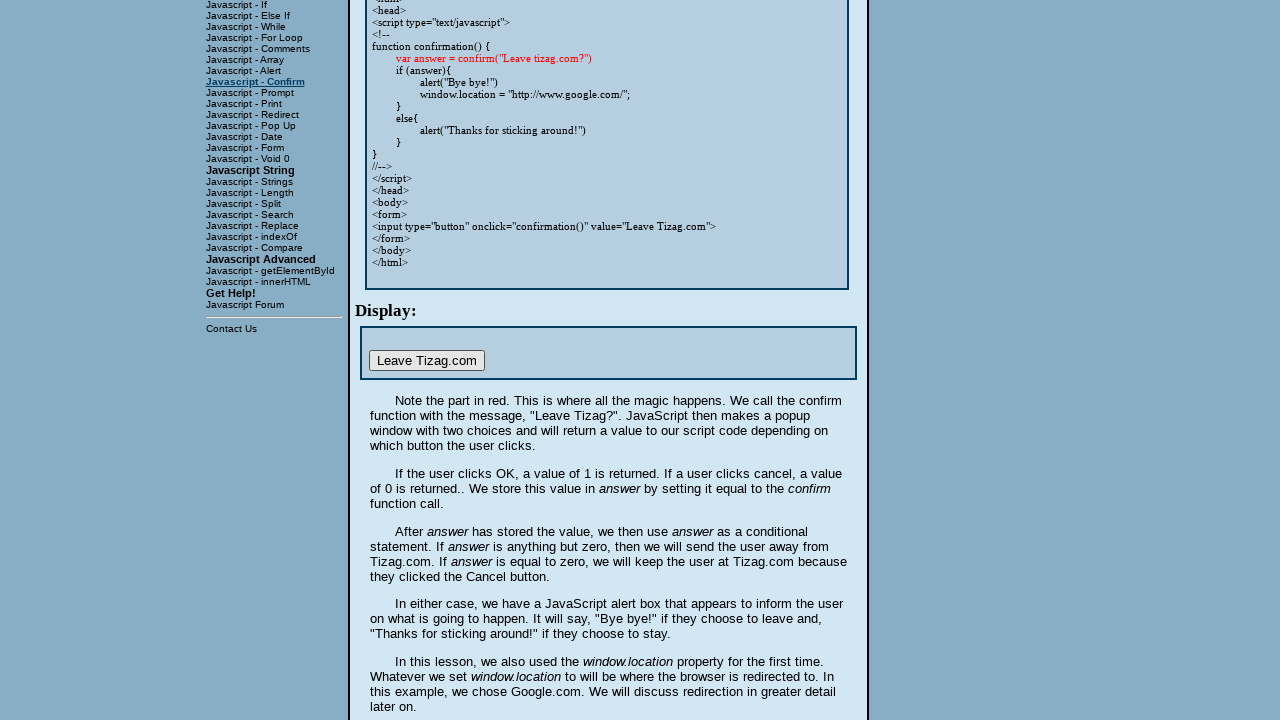

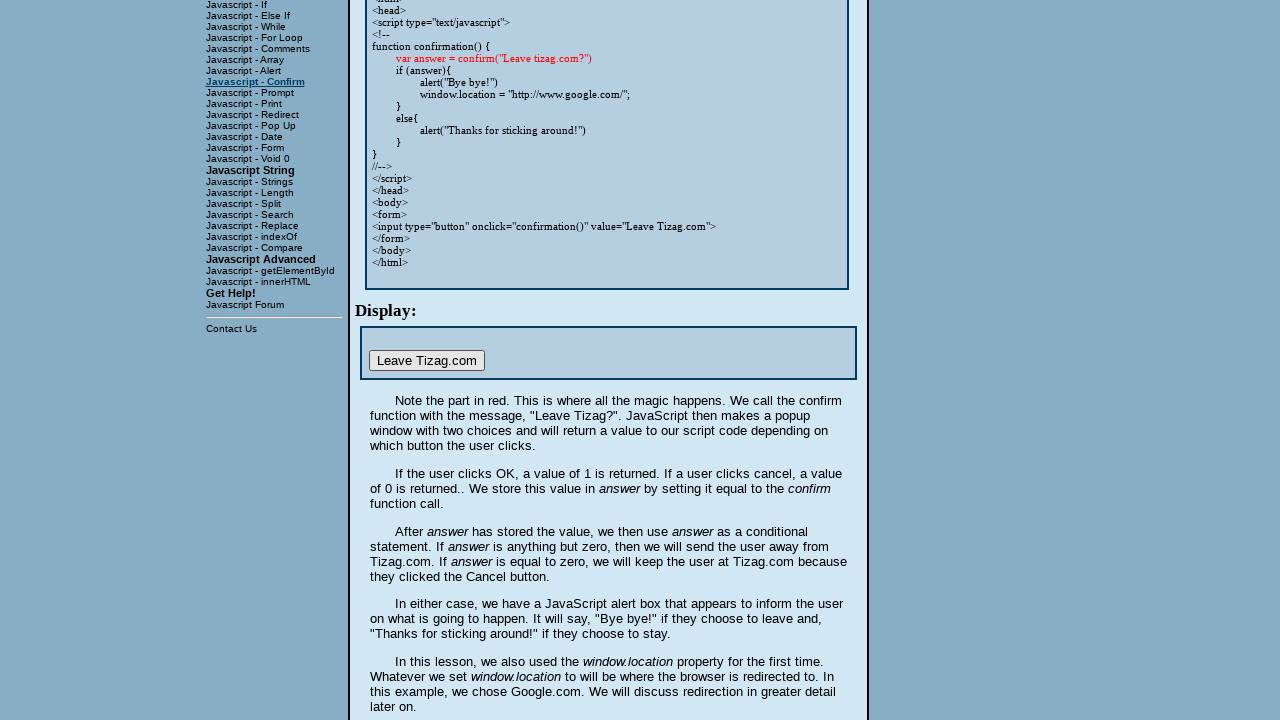